Tests invisibility checks for elements both in and out of DOM, clicks the start button, then verifies the Hello World message appears and loading indicator disappears.

Starting URL: http://the-internet.herokuapp.com/dynamic_loading/2

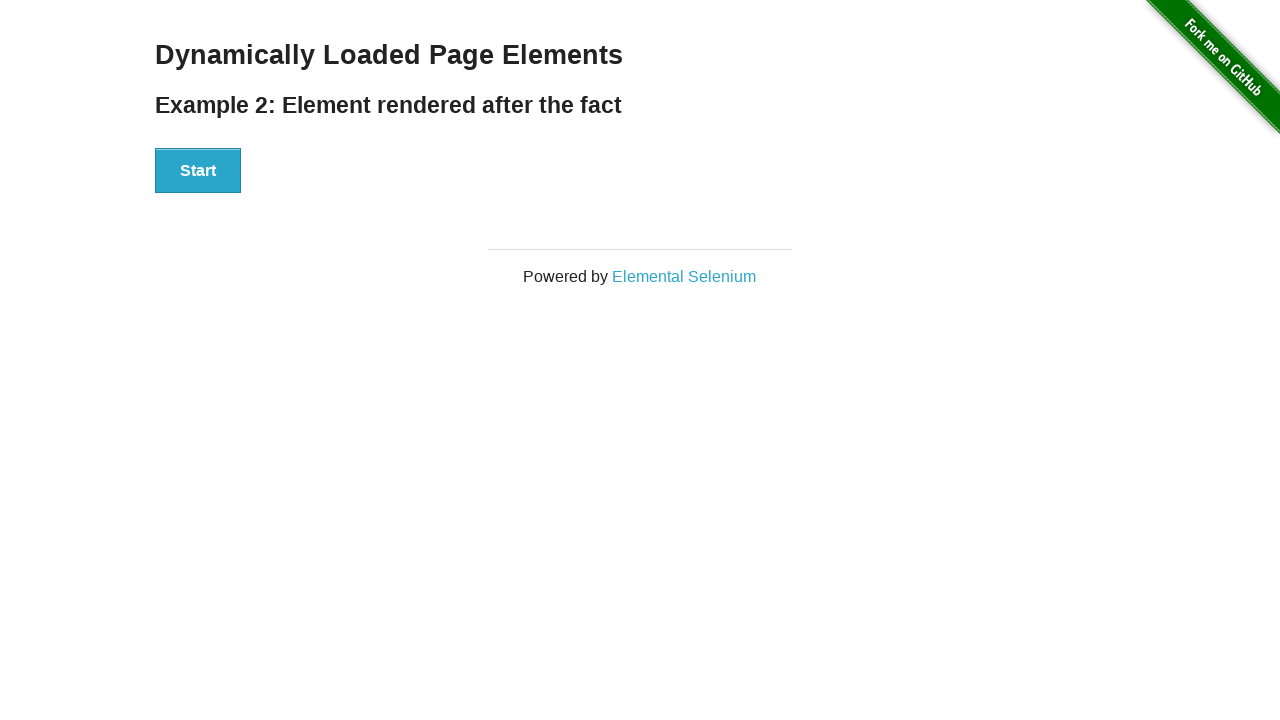

Verified Hello World element is not visible (not in DOM yet)
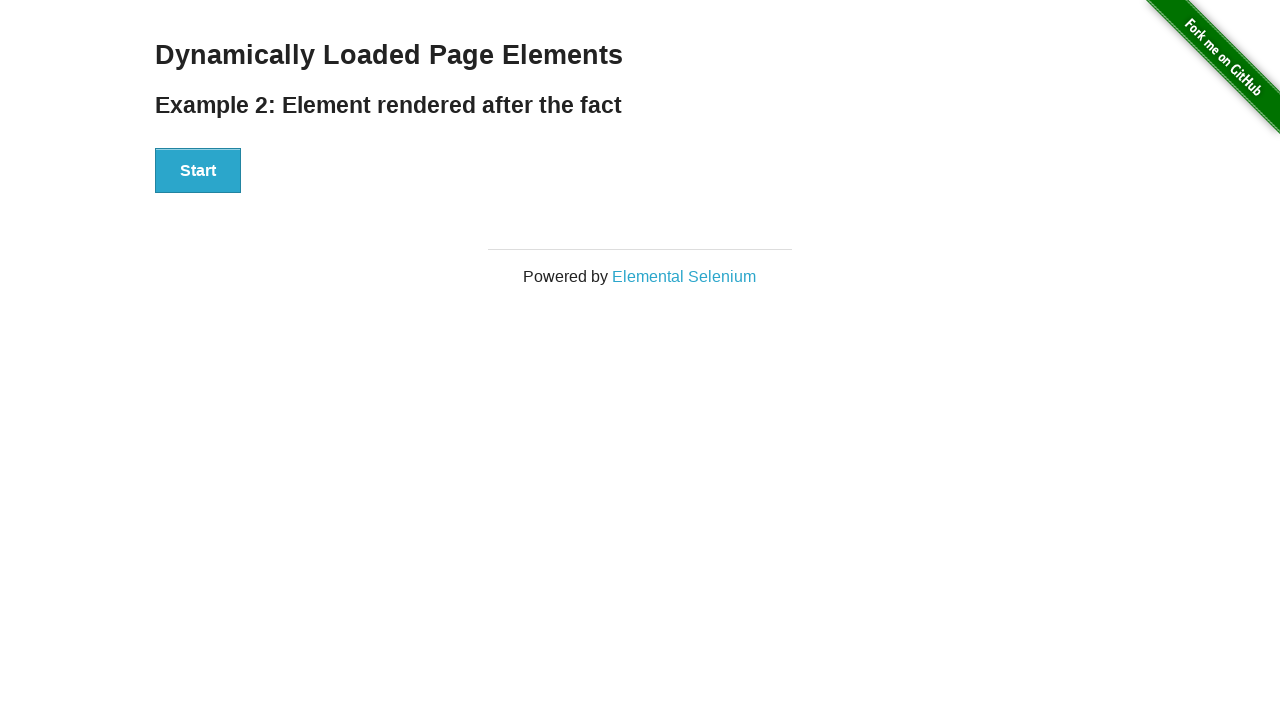

Verified loading indicator is not visible
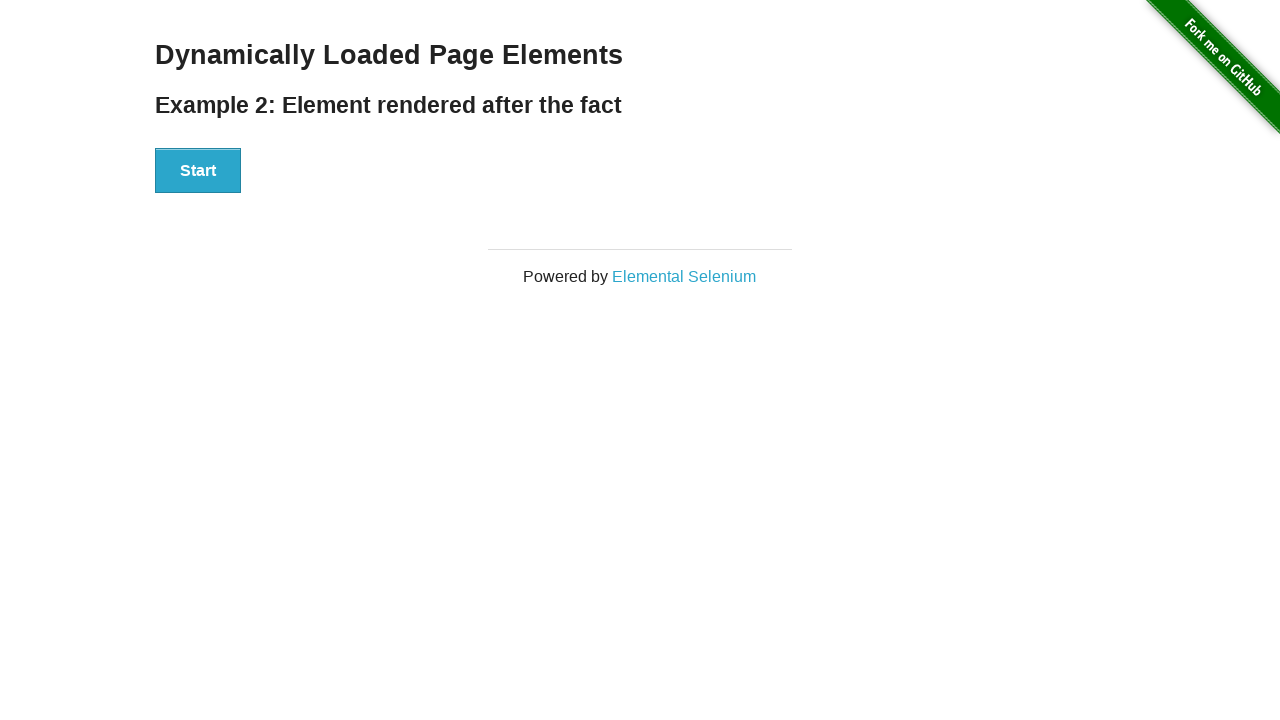

Clicked the start button at (198, 171) on xpath=//*[@id='start']/button
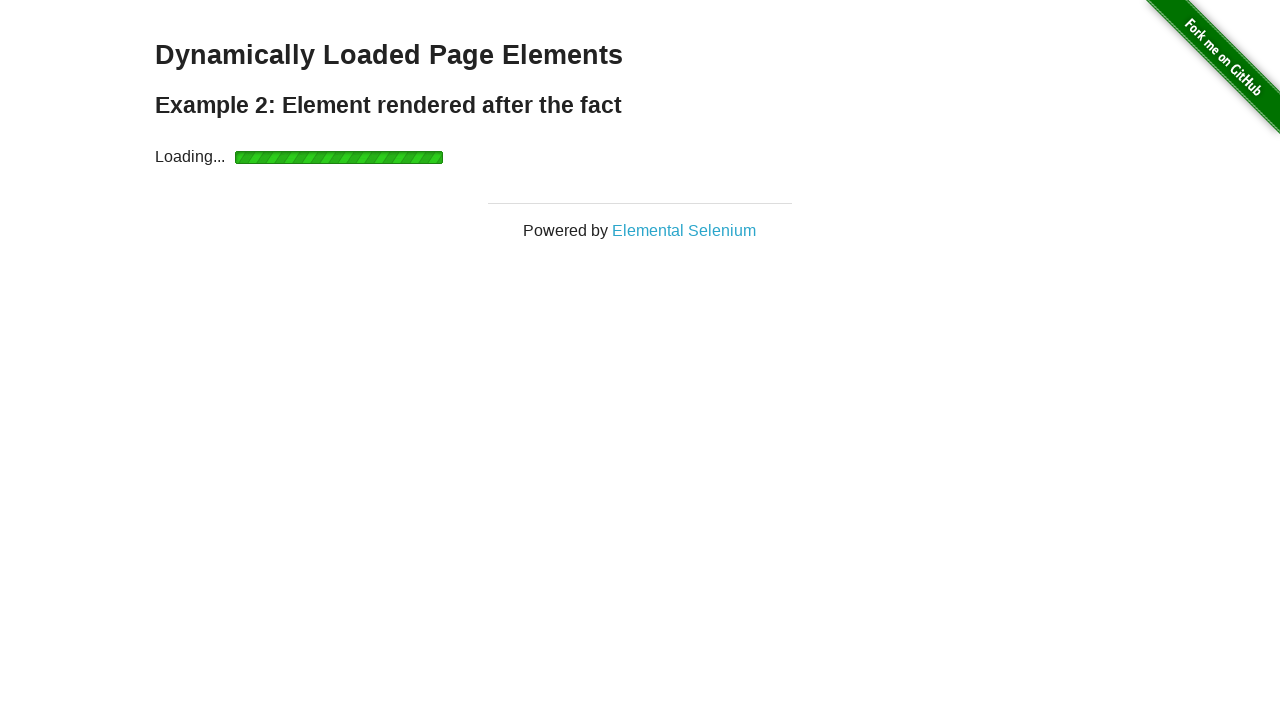

Hello World message appeared and became visible
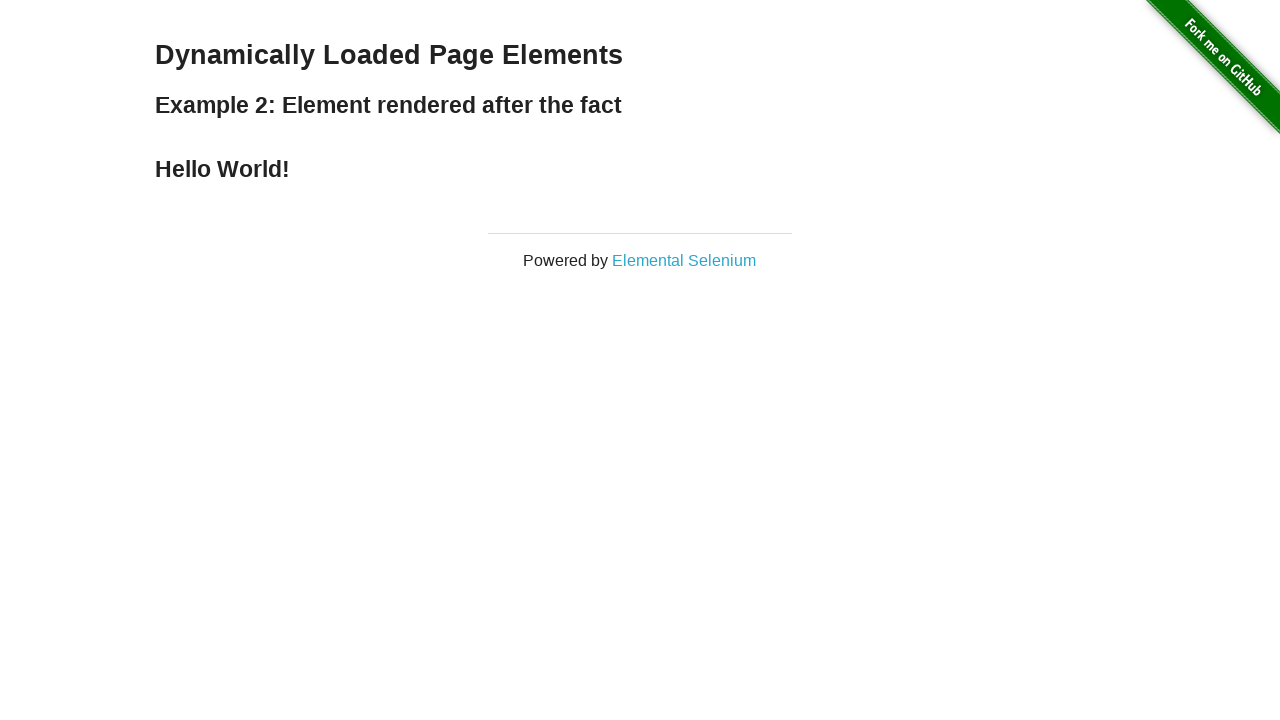

Verified loading indicator disappeared after completion
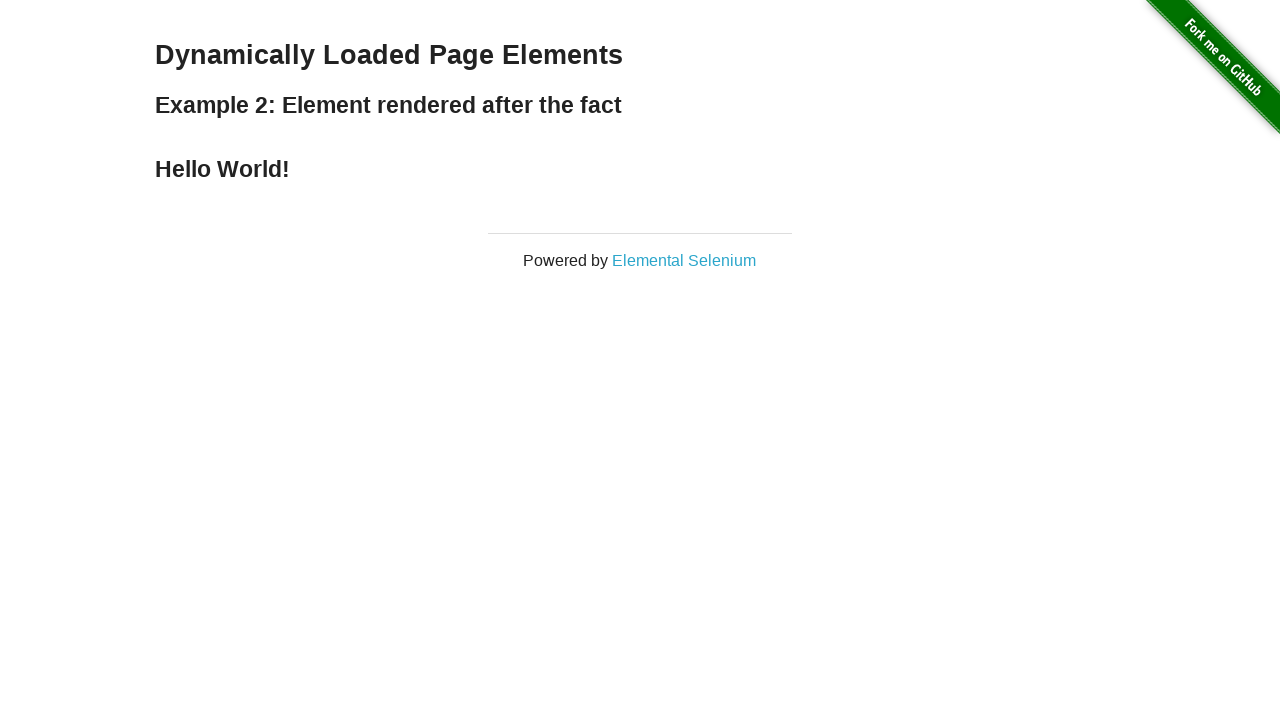

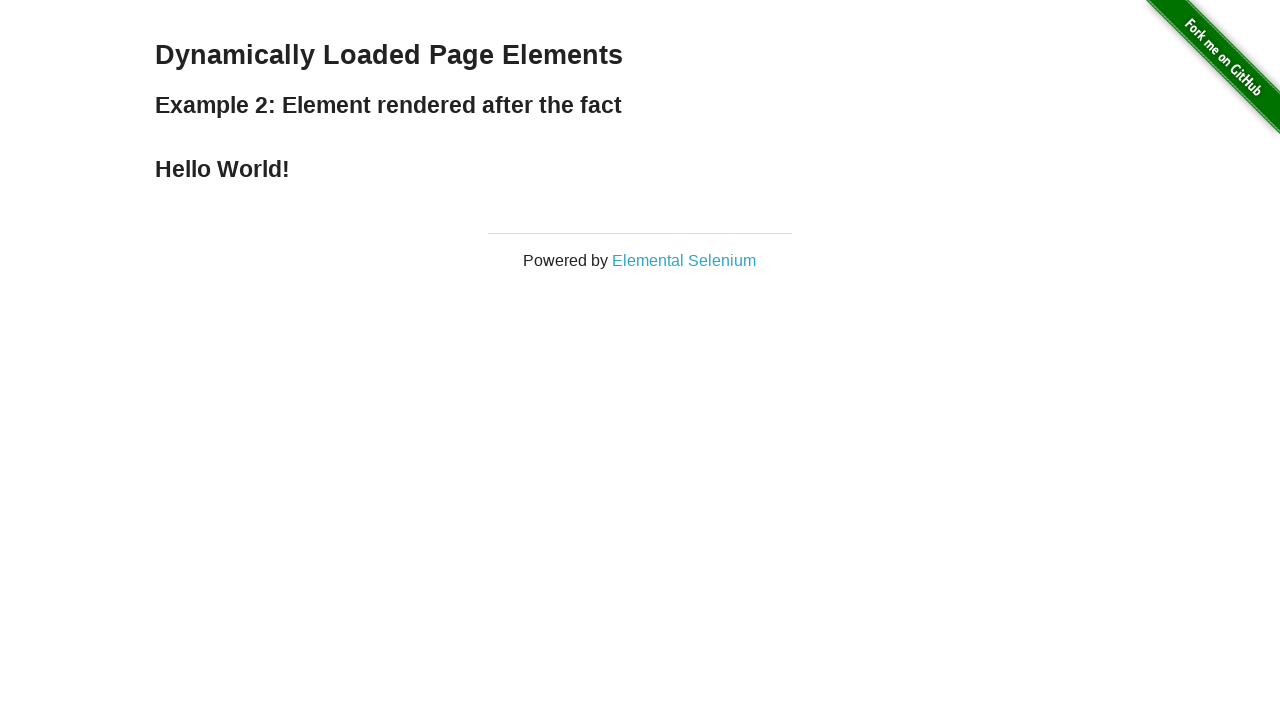